Tests real-time data synchronization by opening two browser contexts, registering a property in one, and verifying it appears in the other after reload.

Starting URL: https://gma3561.github.io/The-realty_hasia/

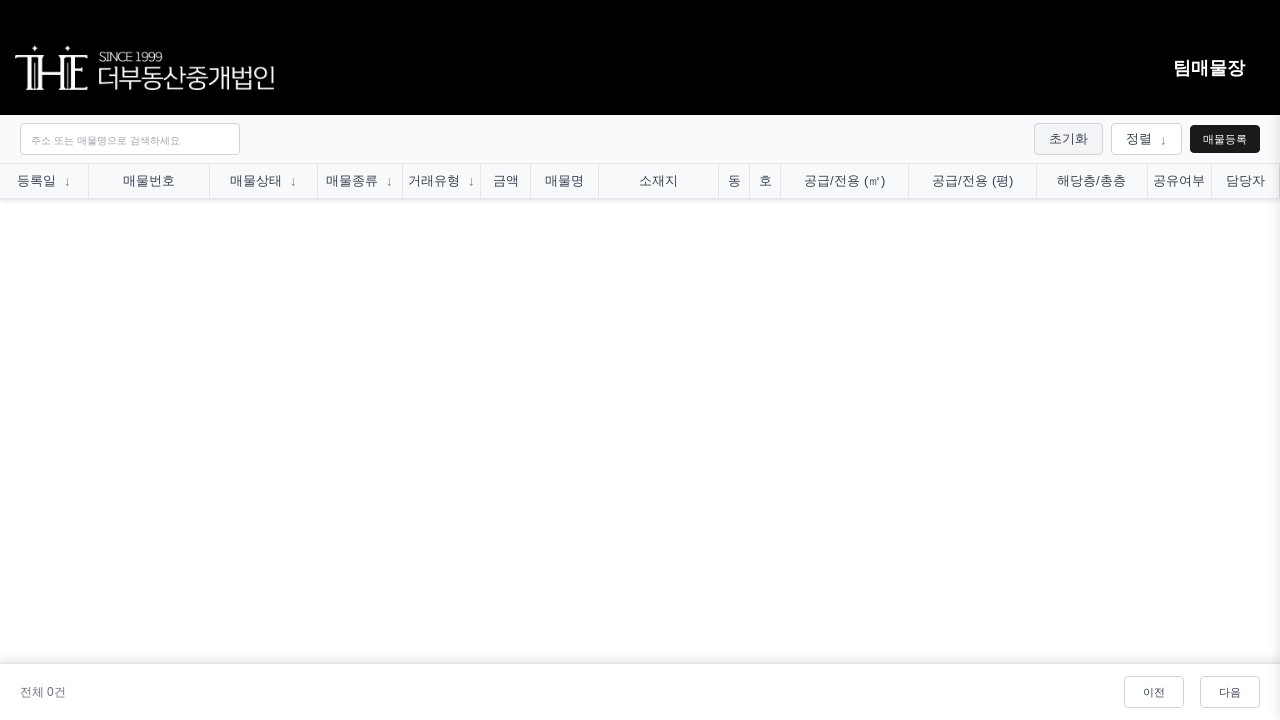

Waited for initial page load (2000ms)
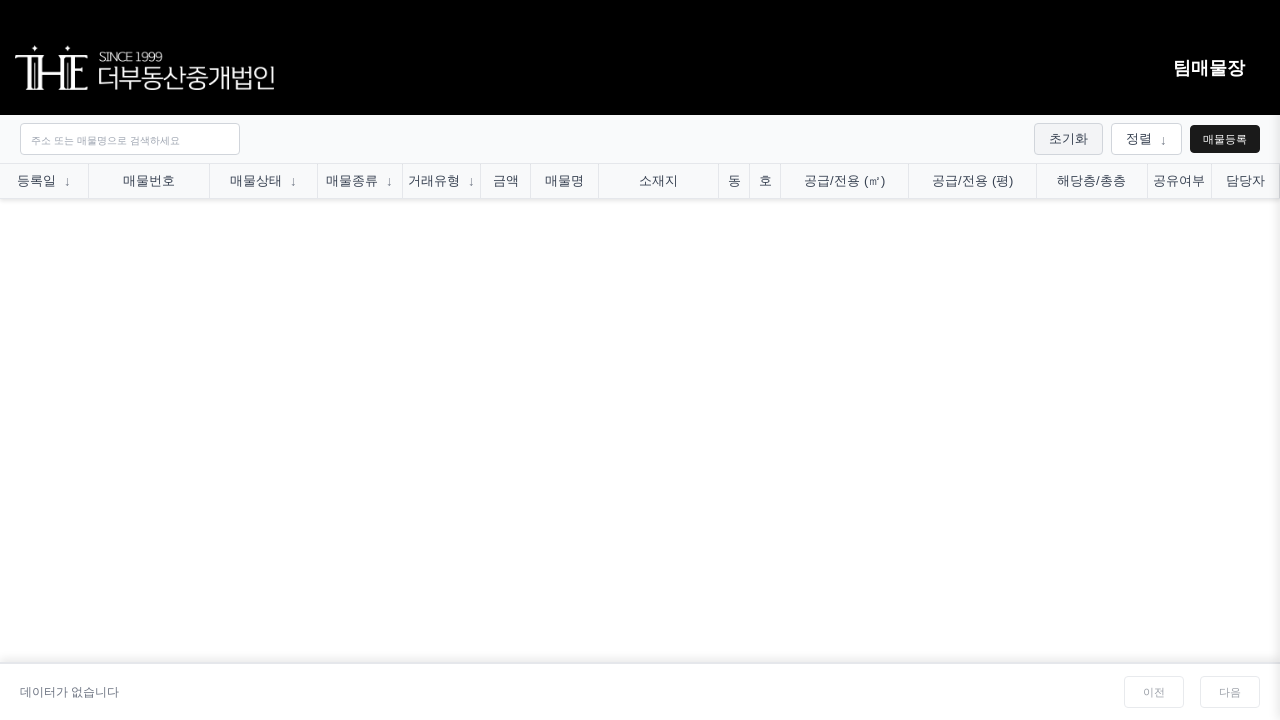

Set property name for sync test to 'SyncTest_Property_12345'
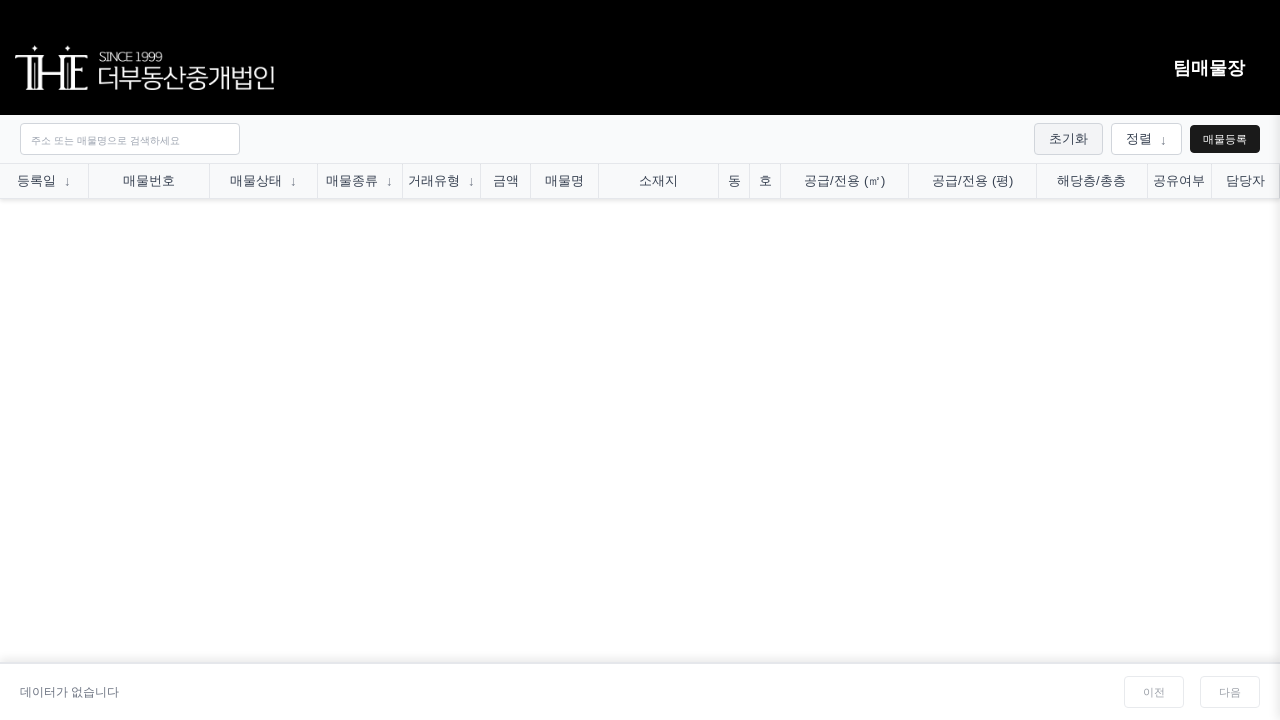

Clicked register button (.btn-primary) at (1225, 139) on .btn-primary
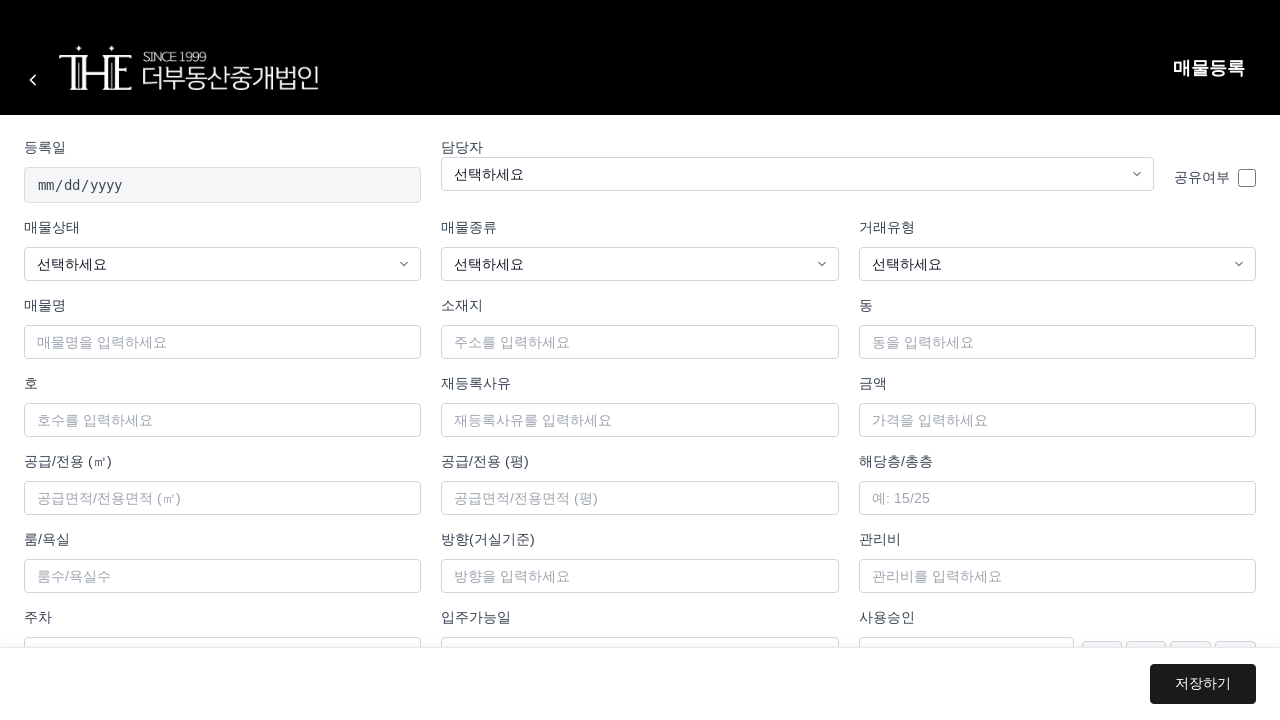

Navigated to form.html page
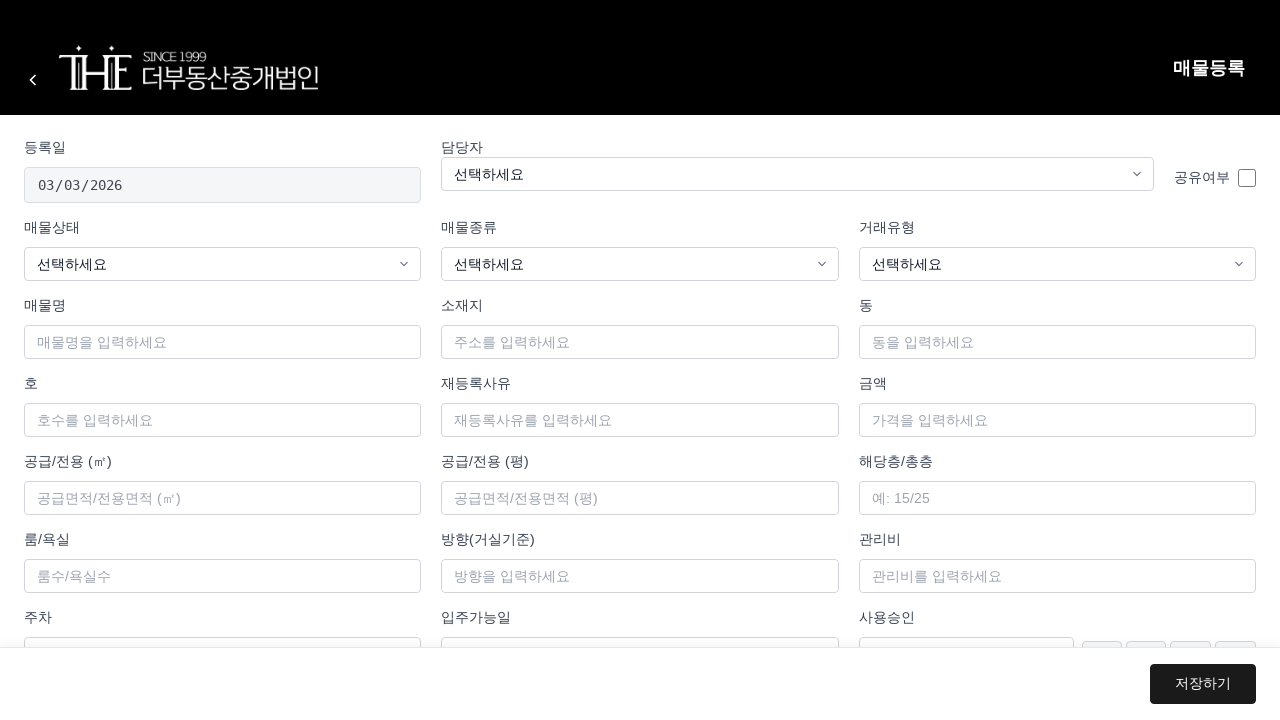

Selected manager '하상현' from dropdown on #manager
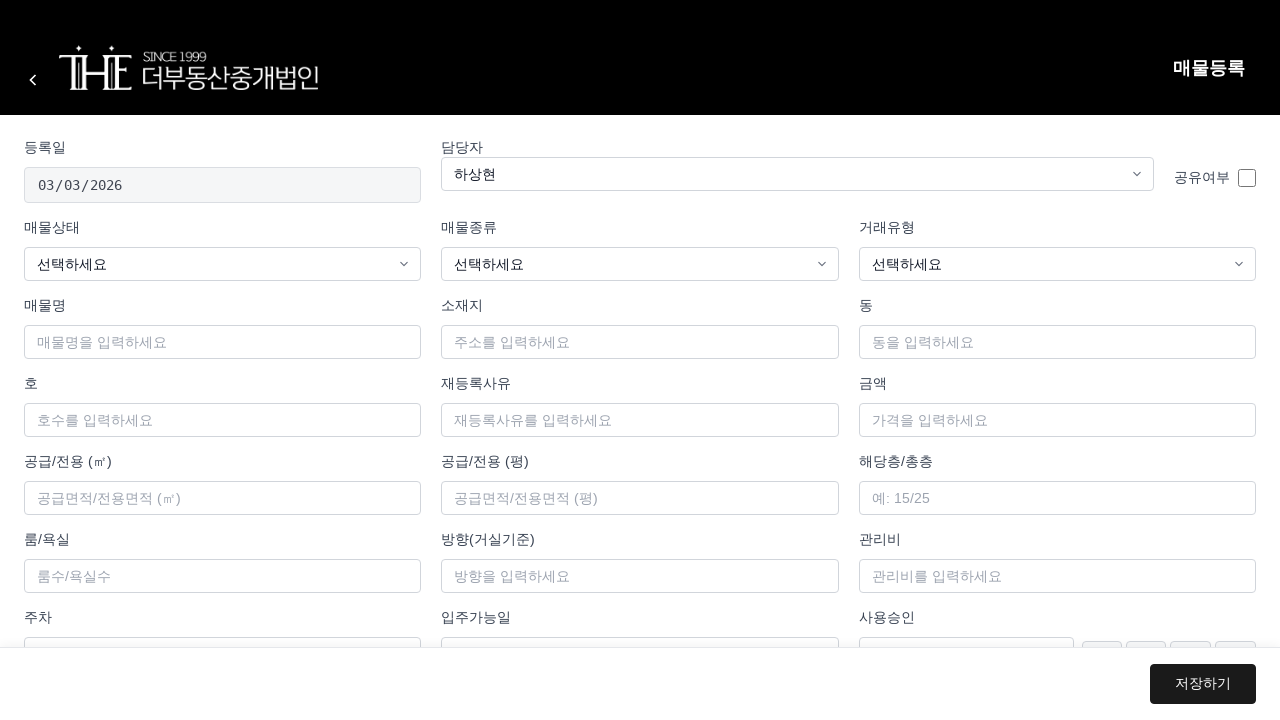

Filled property name field with 'SyncTest_Property_12345' on #propertyName
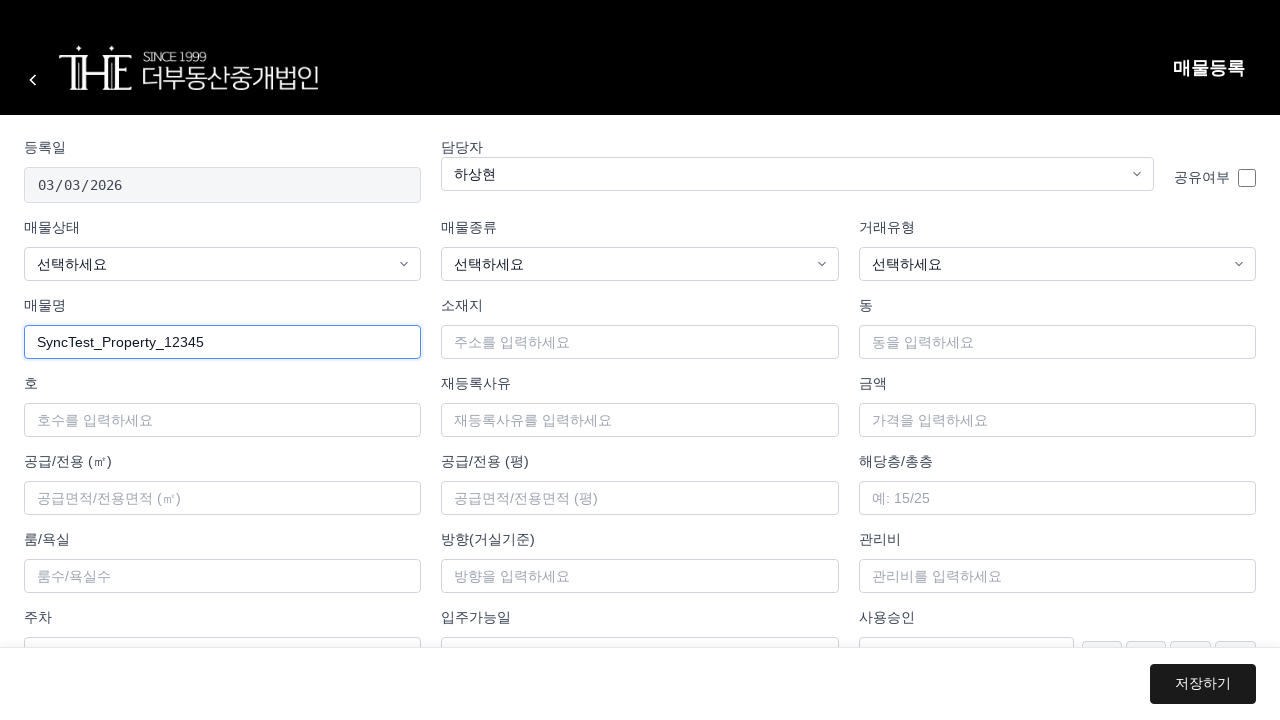

Filled address field with '실시간 동기화 테스트' on #address
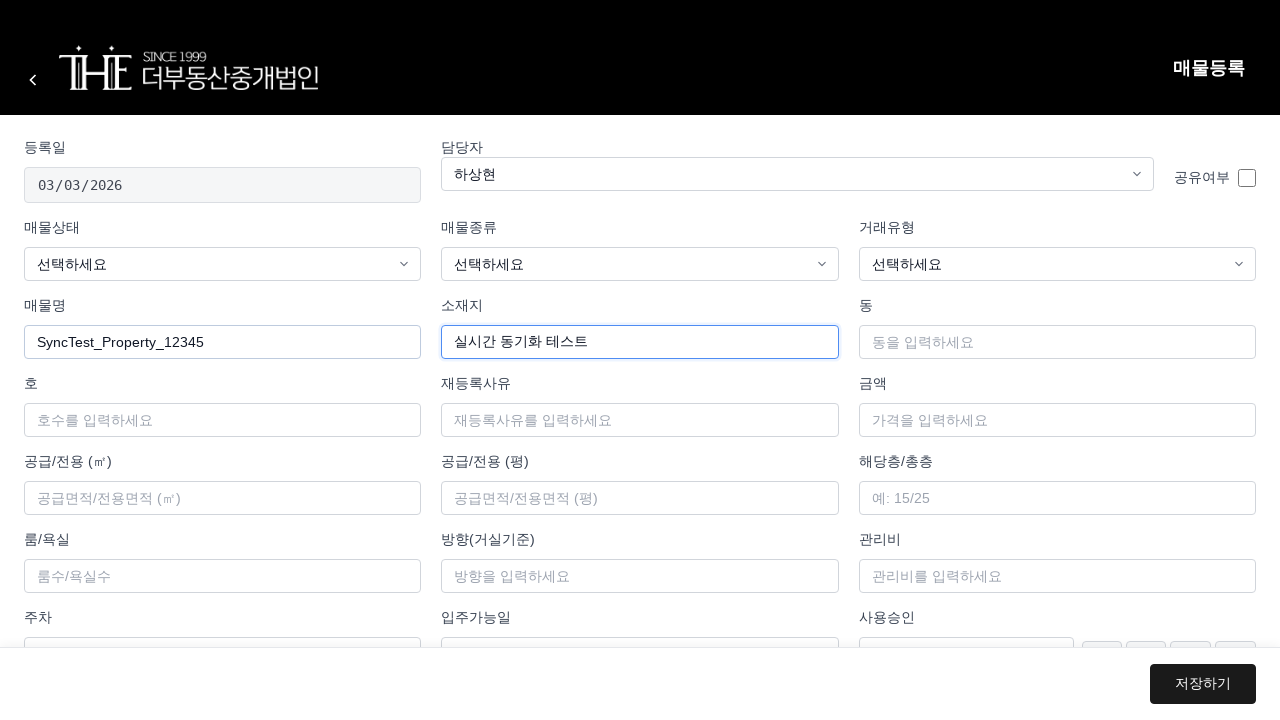

Set up dialog handler to accept dialogs
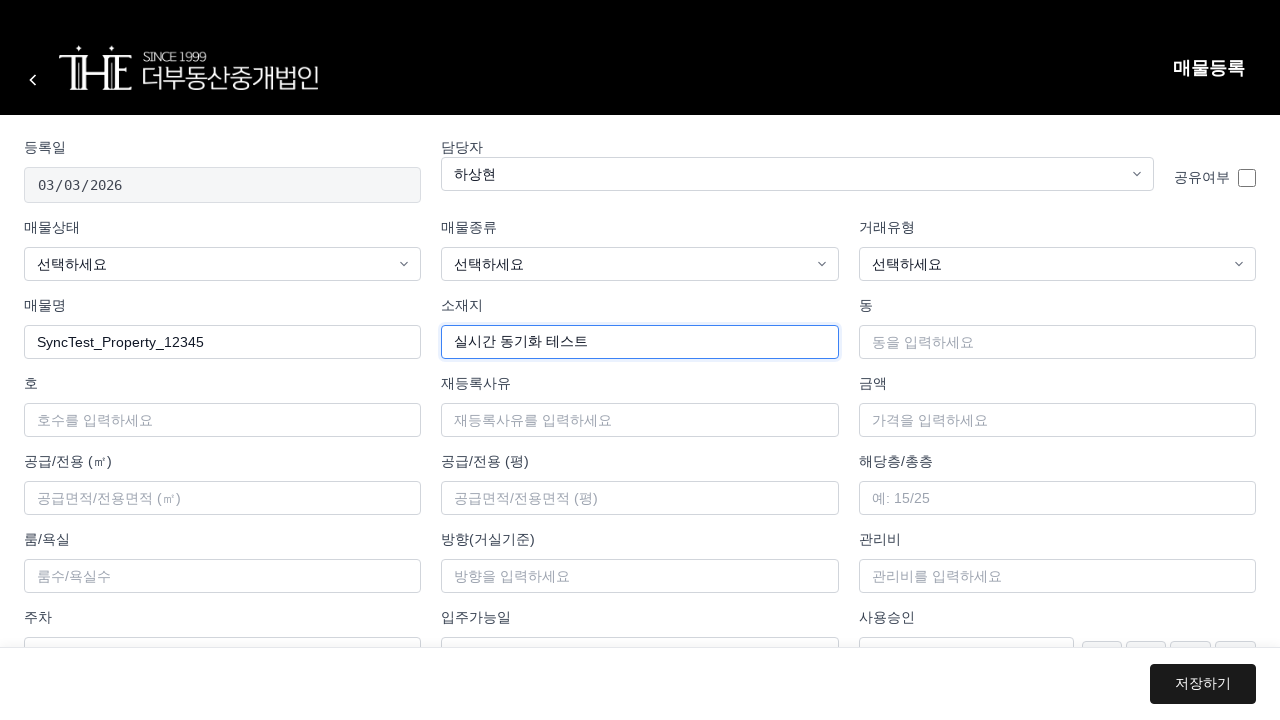

Clicked save button (.btn-save) at (1203, 684) on .btn-save
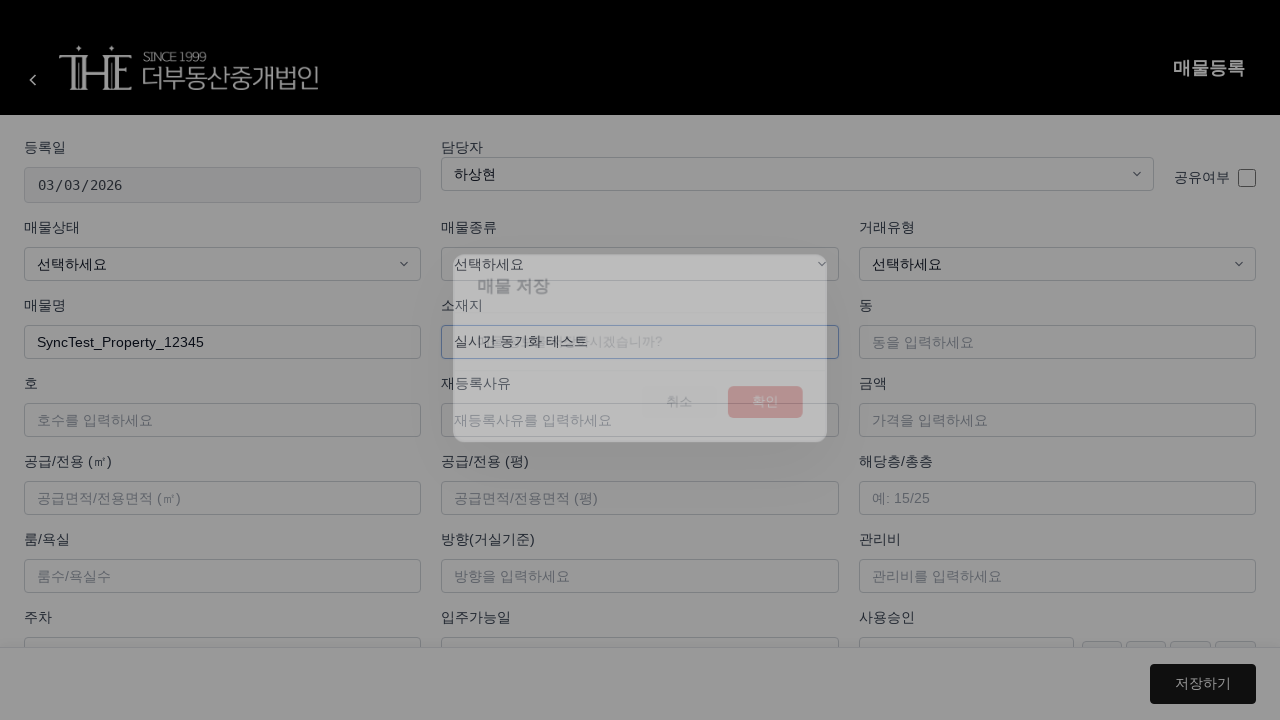

Waited for property to be saved (3000ms)
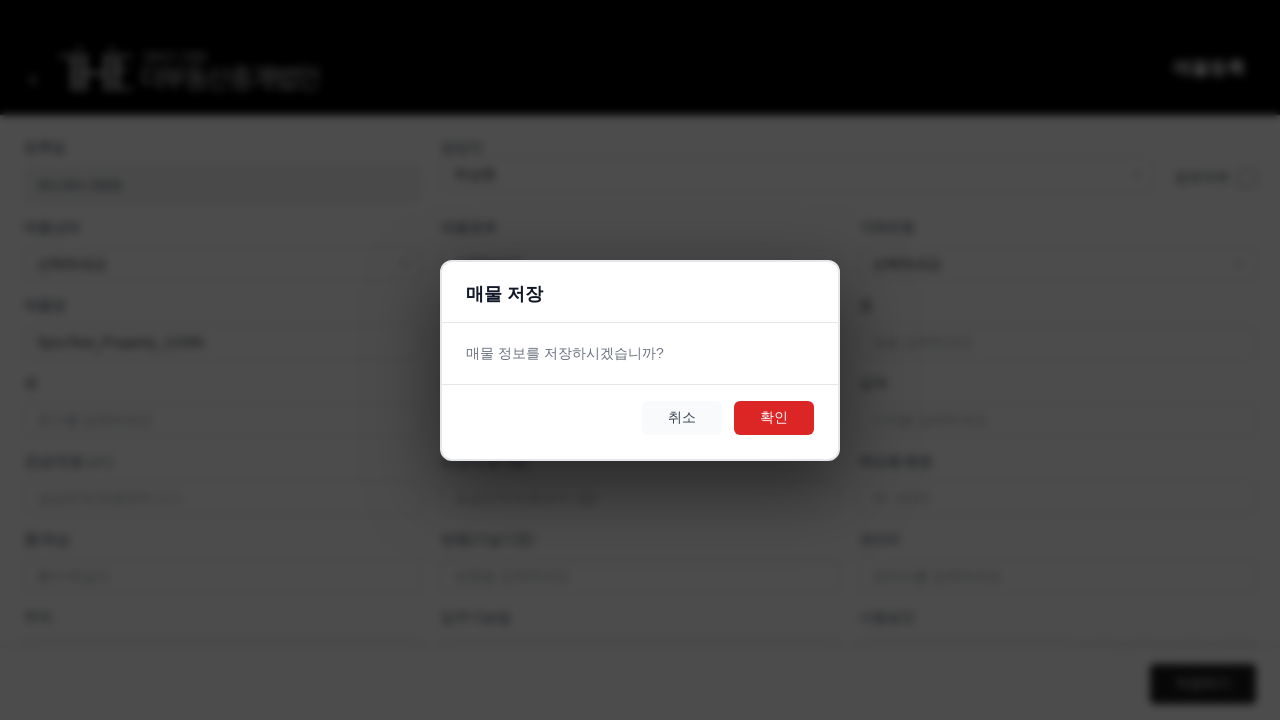

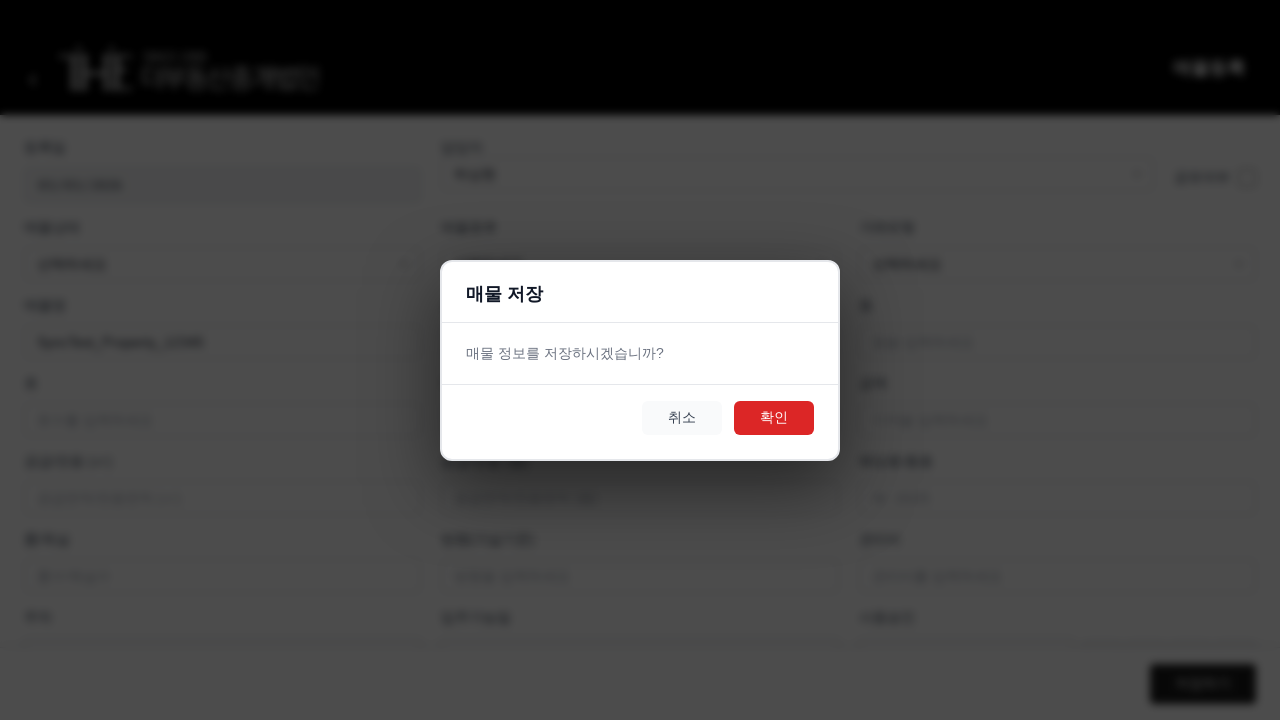